Tests a registration form by filling in three required fields (first name, last name, email) in the first block and submitting the form, then verifies successful registration by checking for a congratulations message.

Starting URL: http://suninjuly.github.io/registration1.html

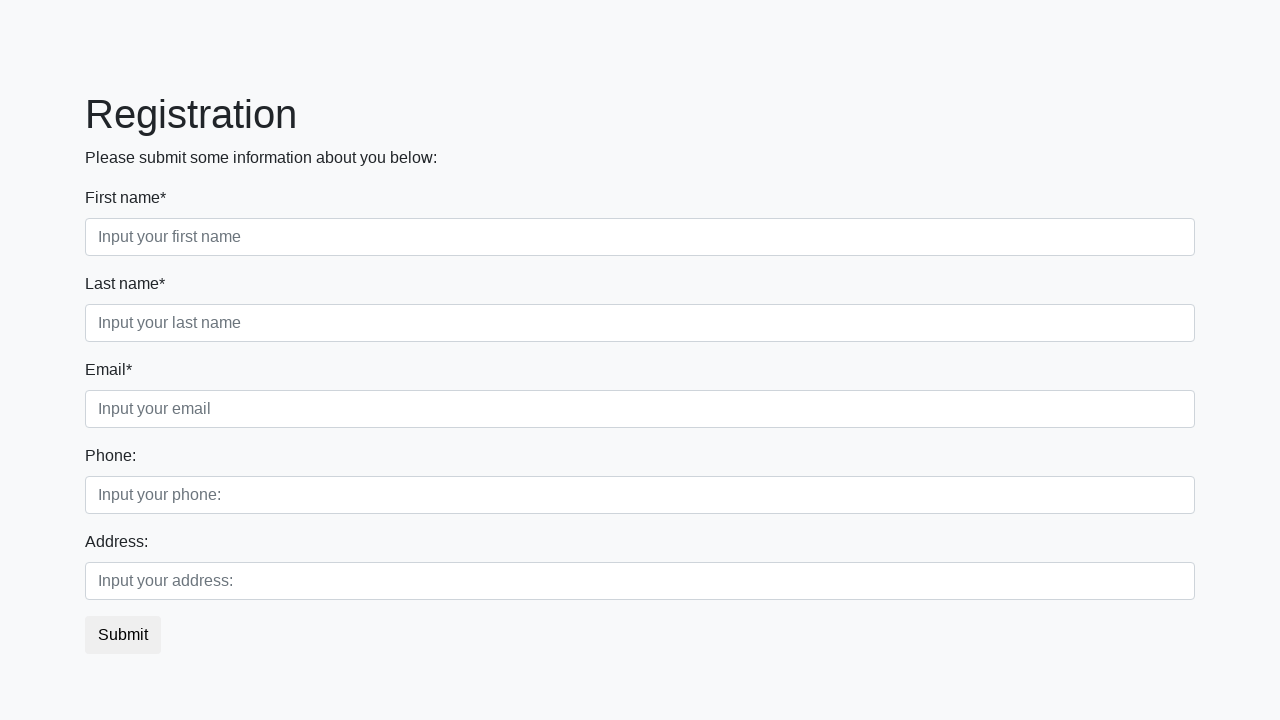

Navigated to registration form page
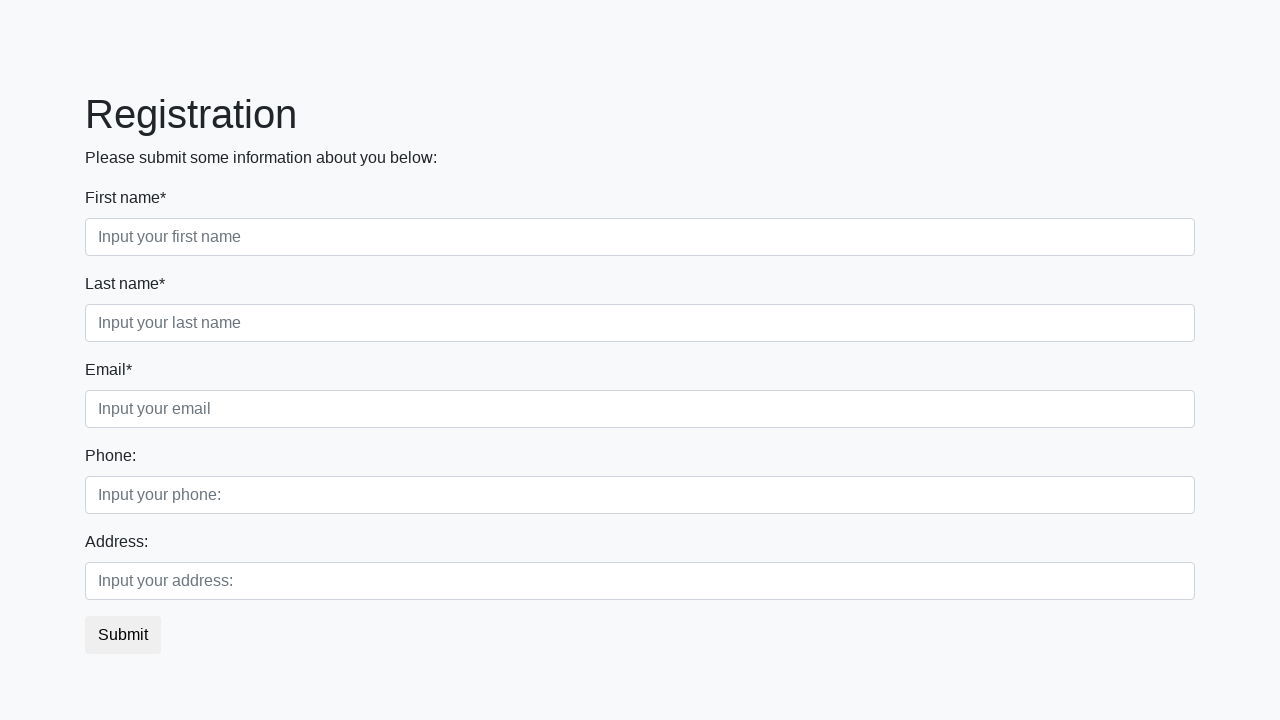

Filled first name field with 'Ivan' on div.first_block input.form-control.first
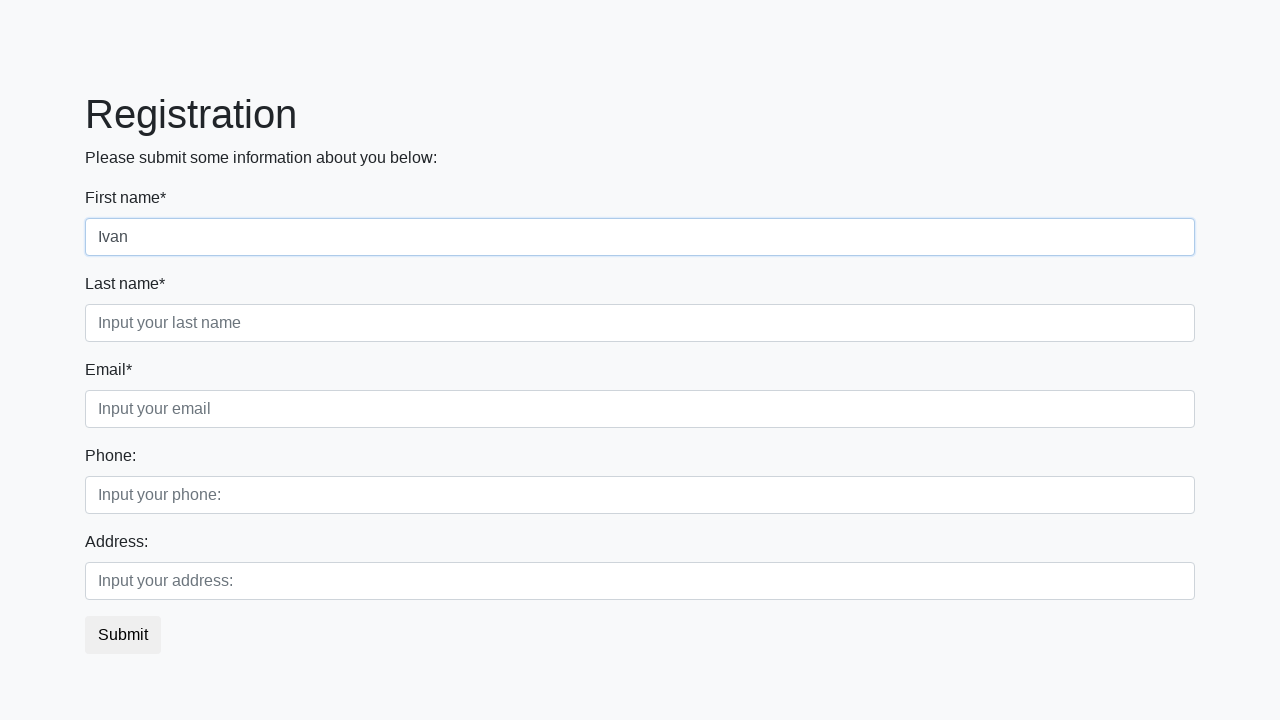

Filled last name field with 'Petrov' on div.first_block input.form-control.second
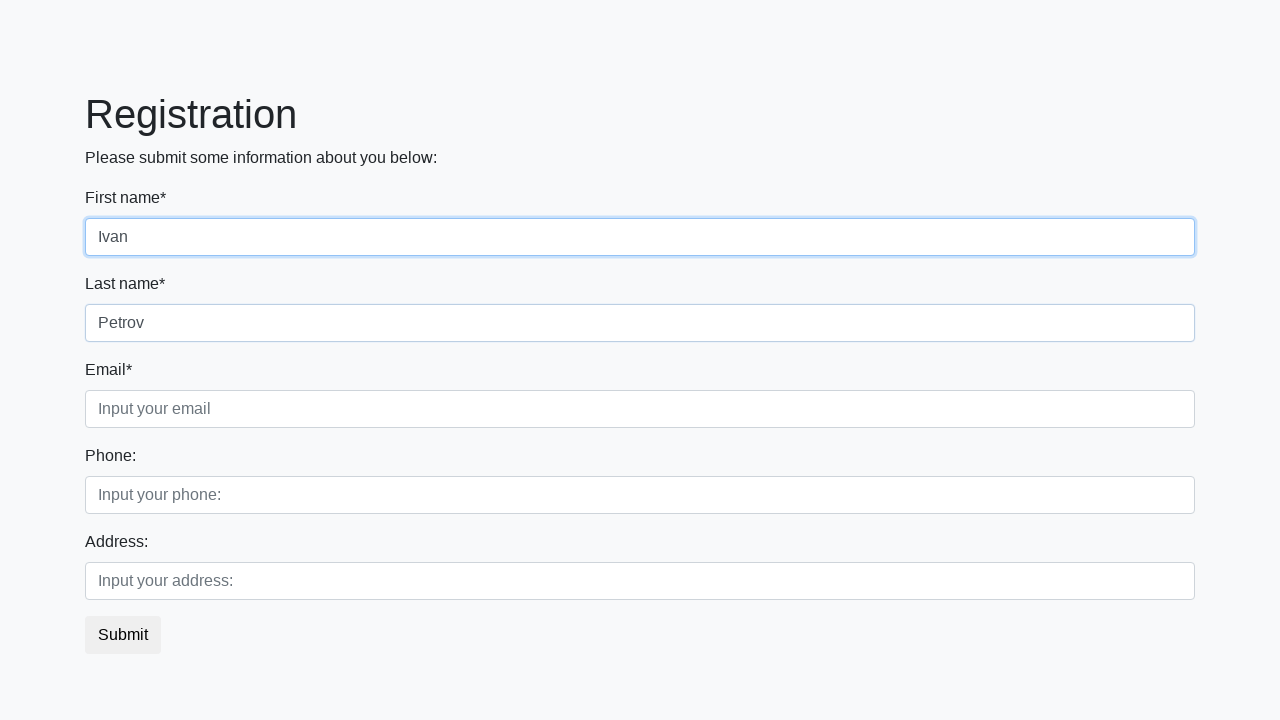

Filled email field with 'testuser@email.com' on div.first_block input.form-control.third
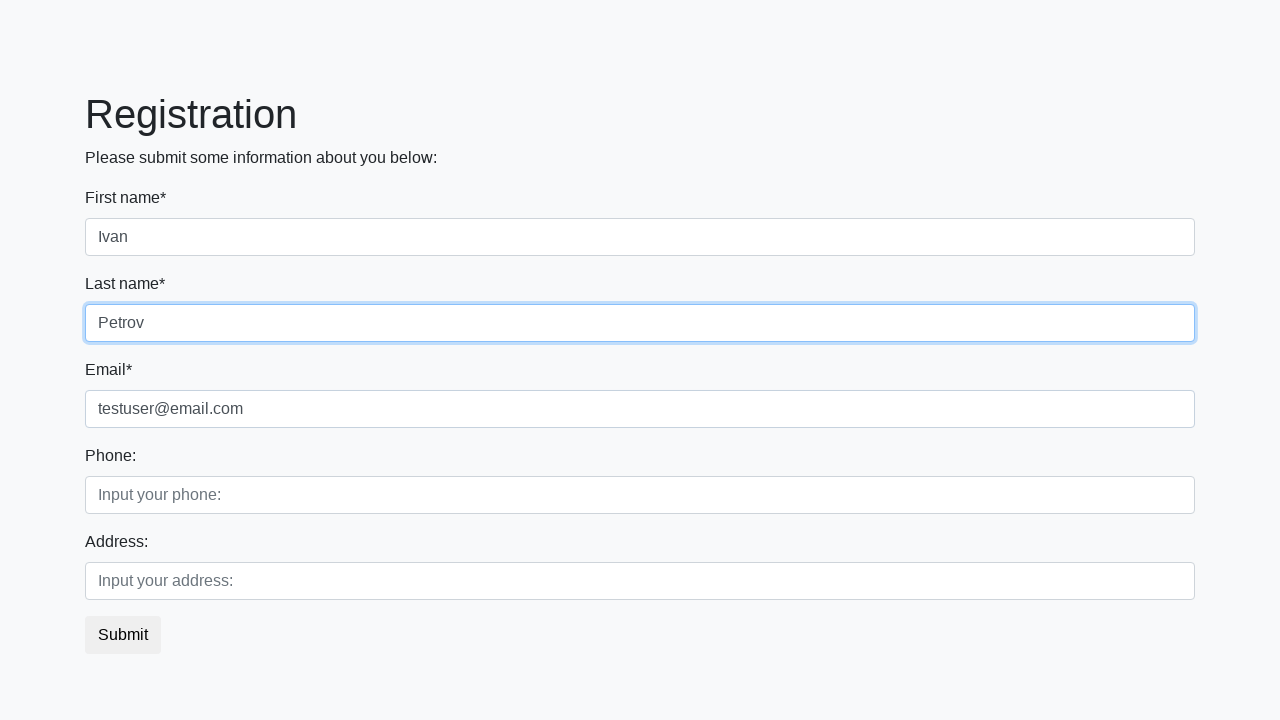

Clicked submit button to register at (123, 635) on button.btn
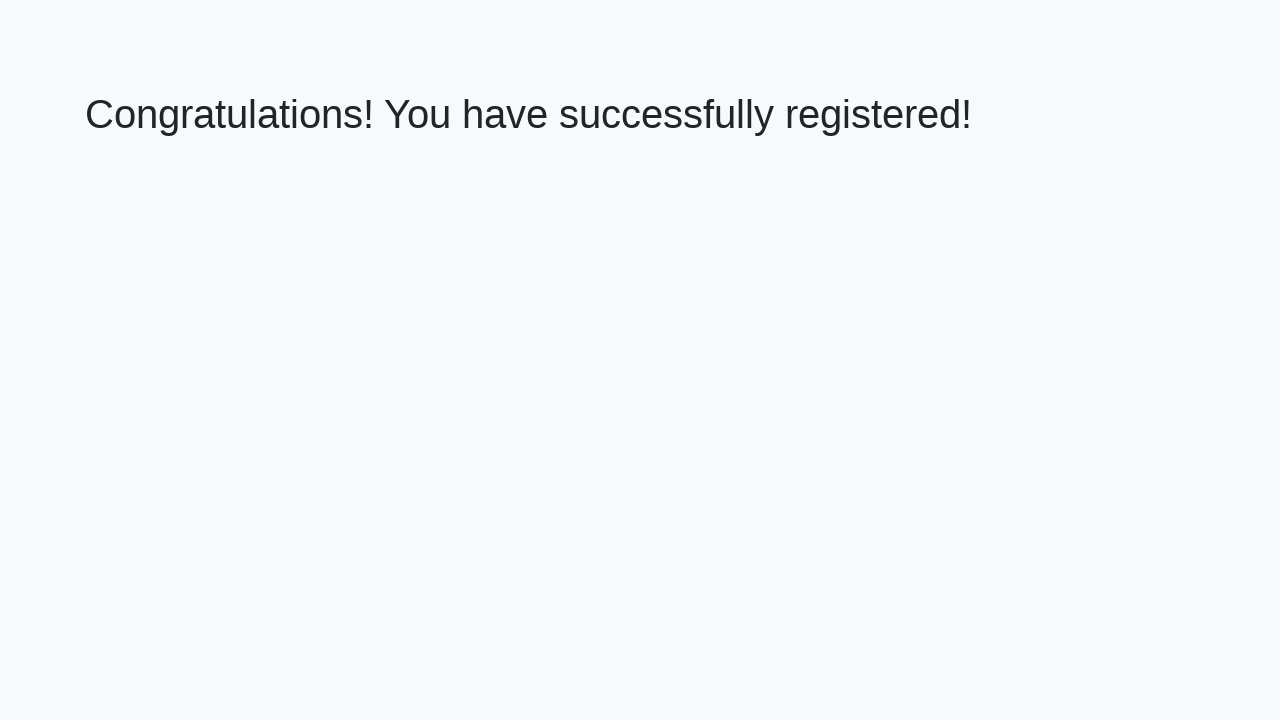

Congratulations message loaded
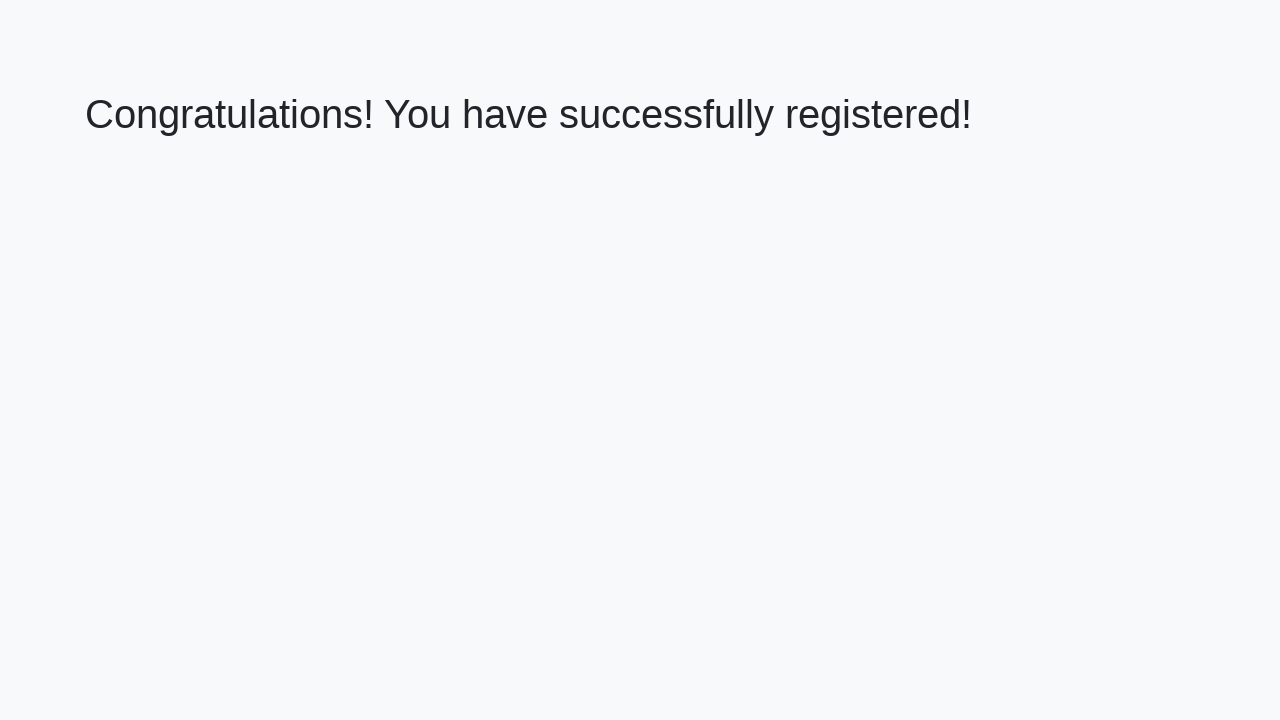

Retrieved congratulations message: 'Congratulations! You have successfully registered!'
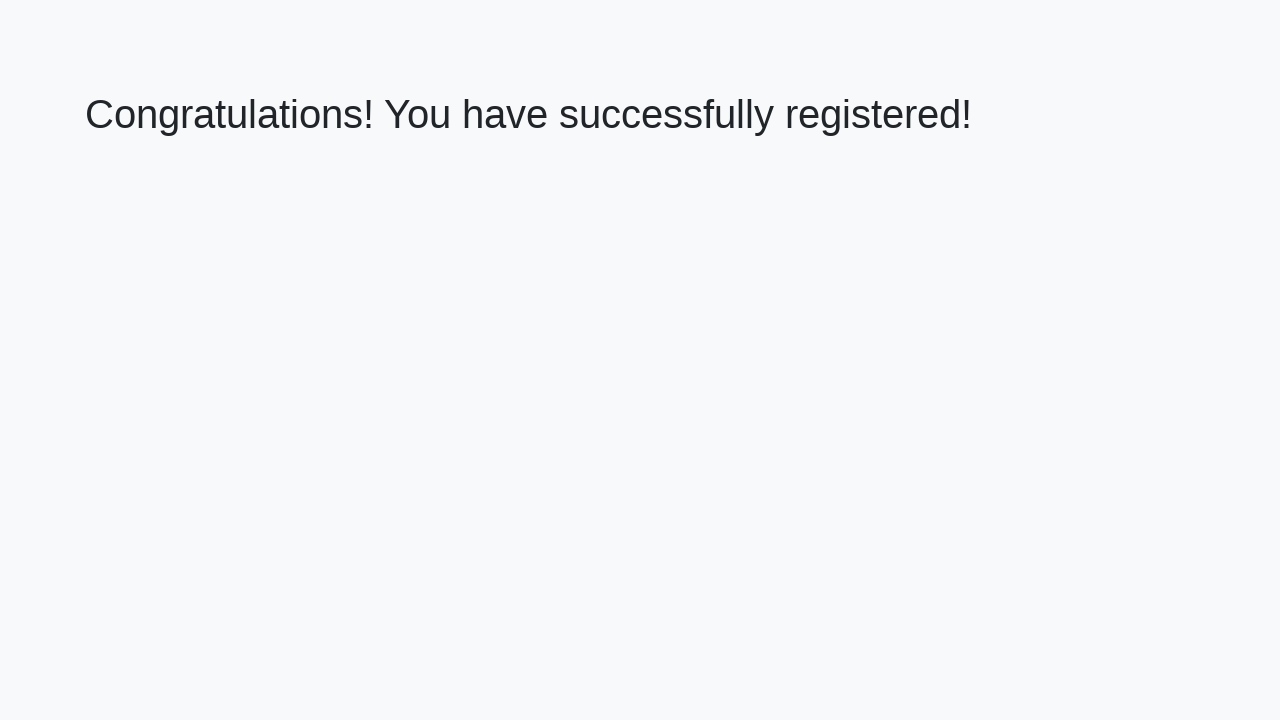

Verified congratulations message matches expected text
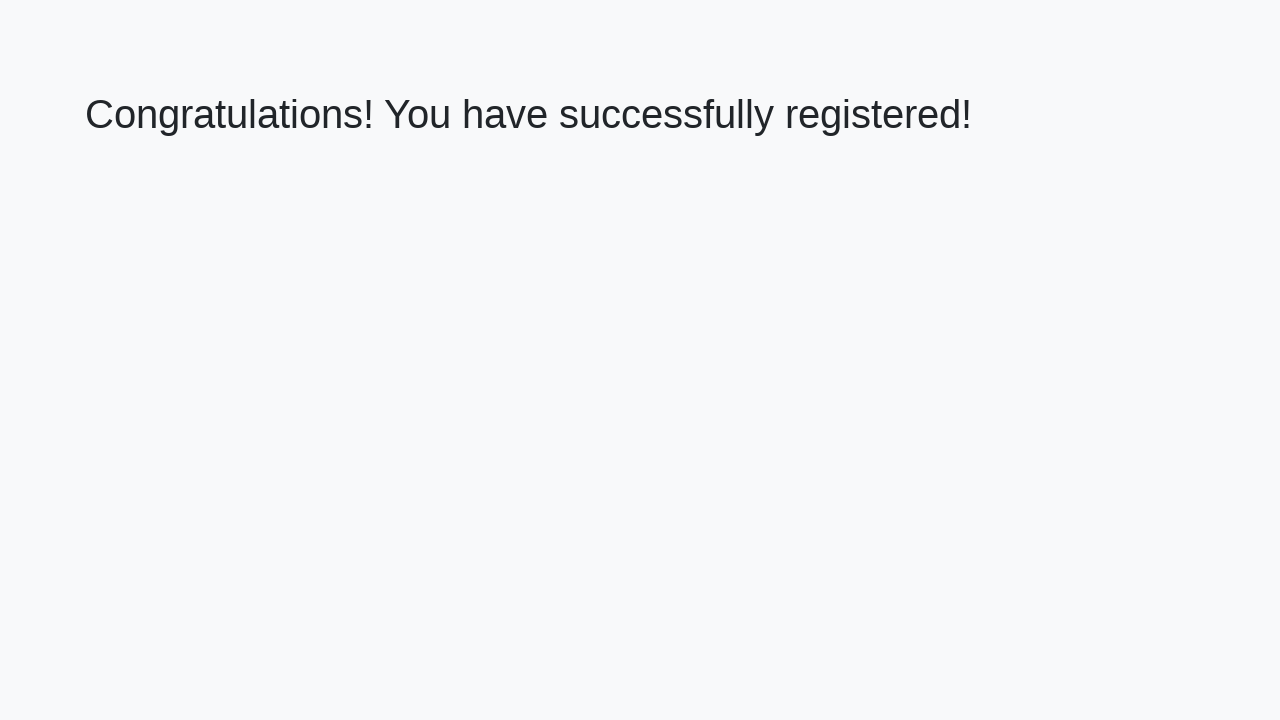

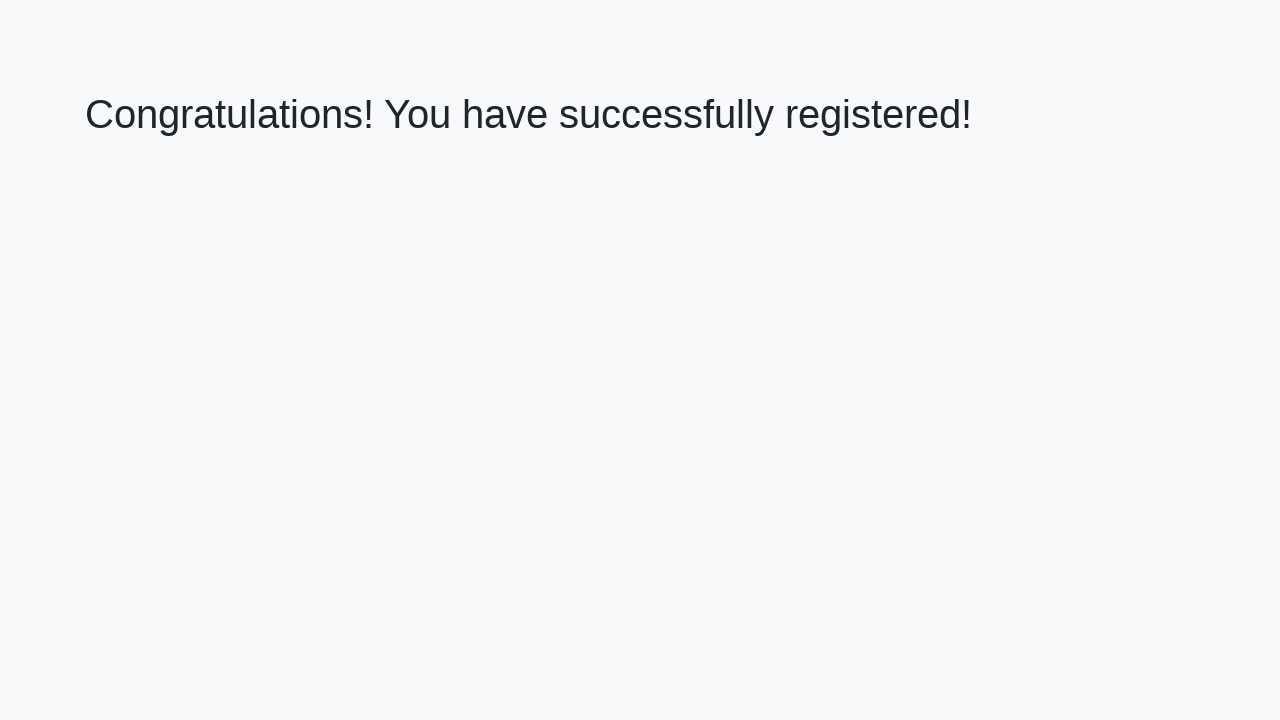